Tests drag and drop functionality by dragging an element and dropping it onto a target drop zone

Starting URL: https://demoqa.com/droppable

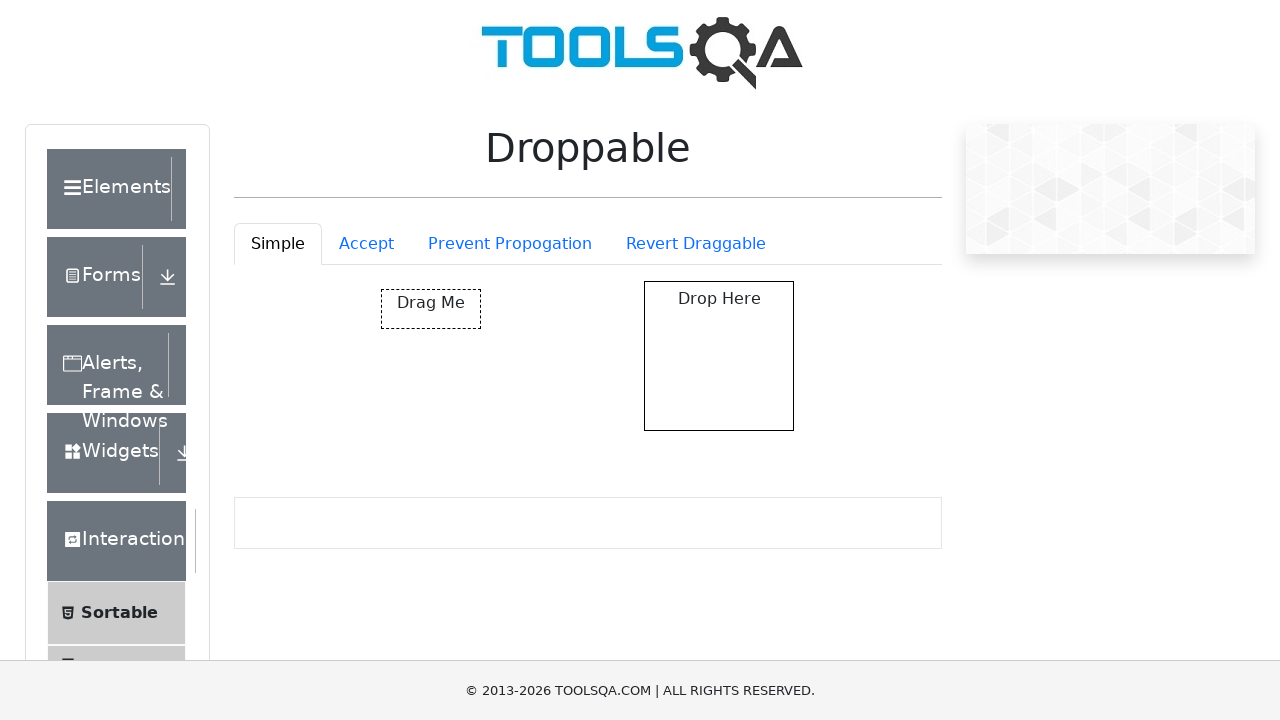

Navigated to drag and drop demo page
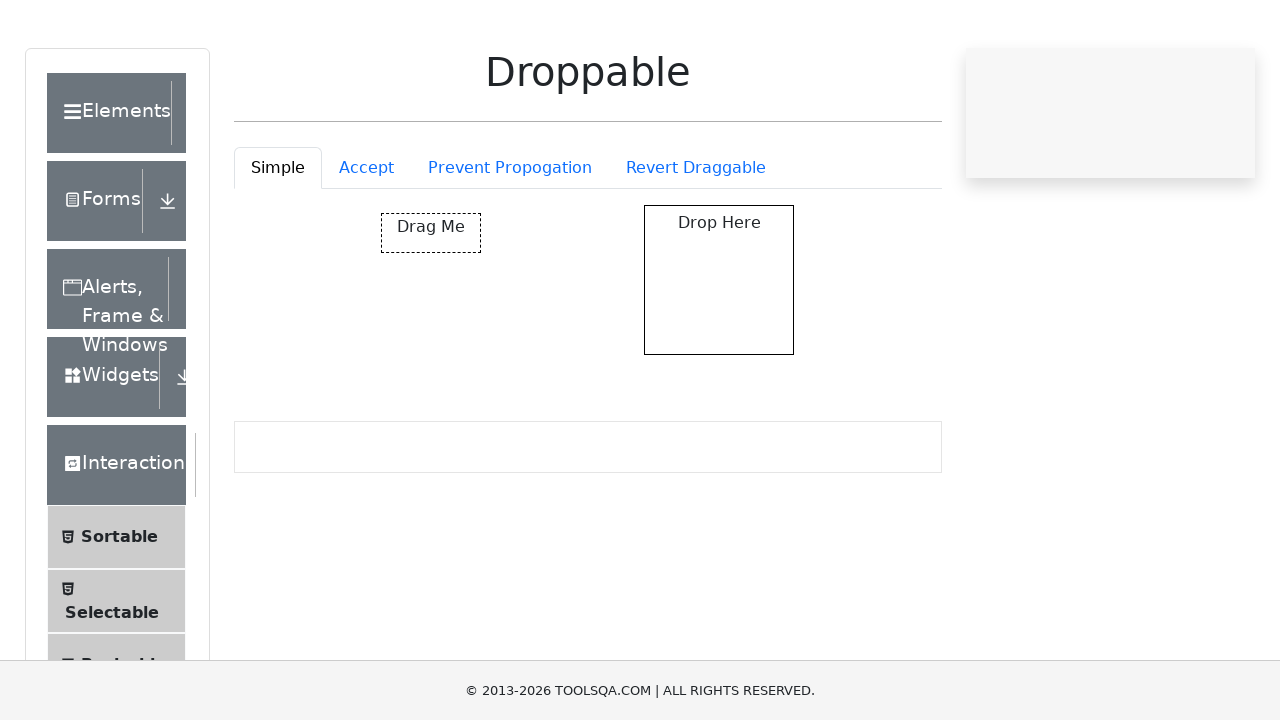

Dragged element from draggable source to droppable target at (719, 356)
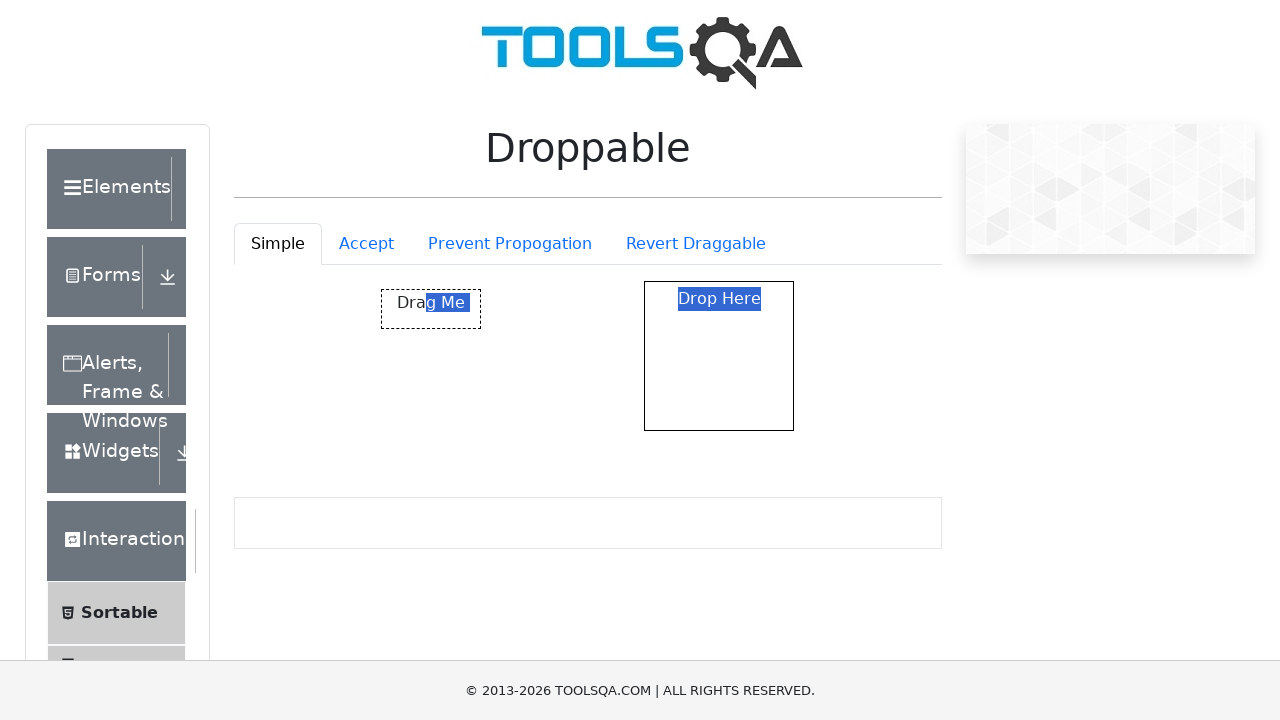

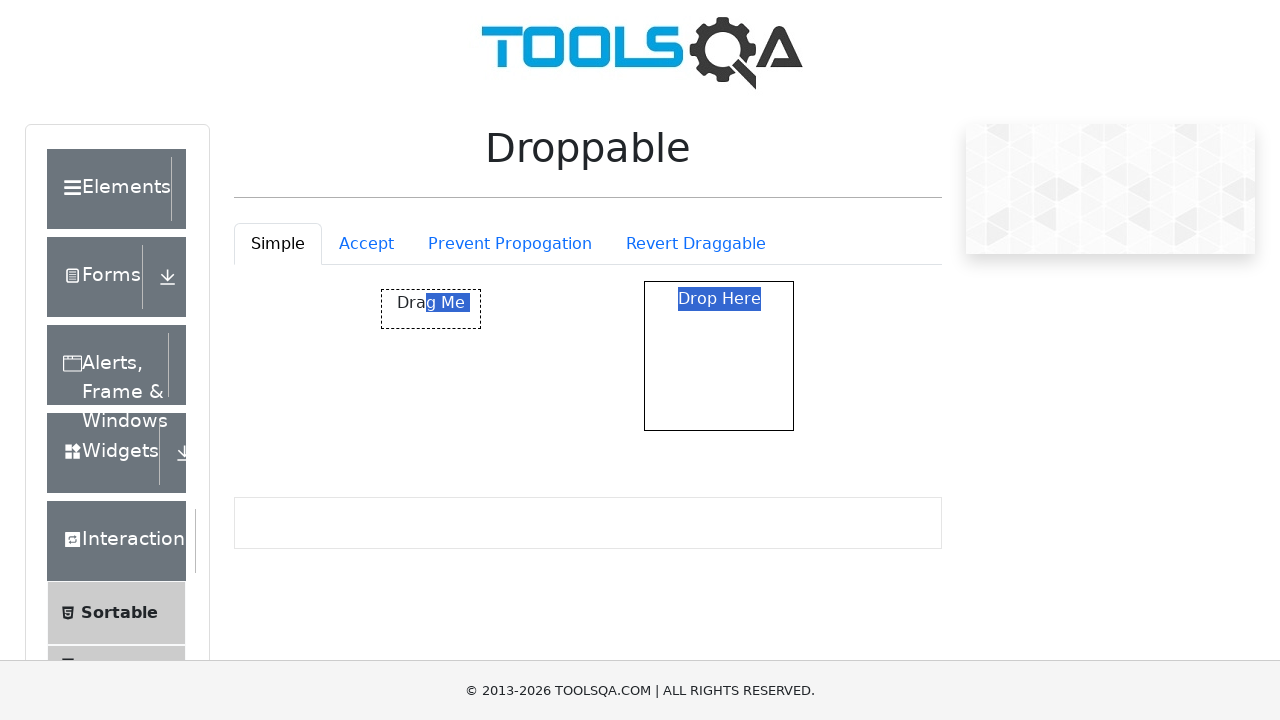